Fills out a registration form with required fields and verifies successful registration message

Starting URL: http://suninjuly.github.io/registration1.html

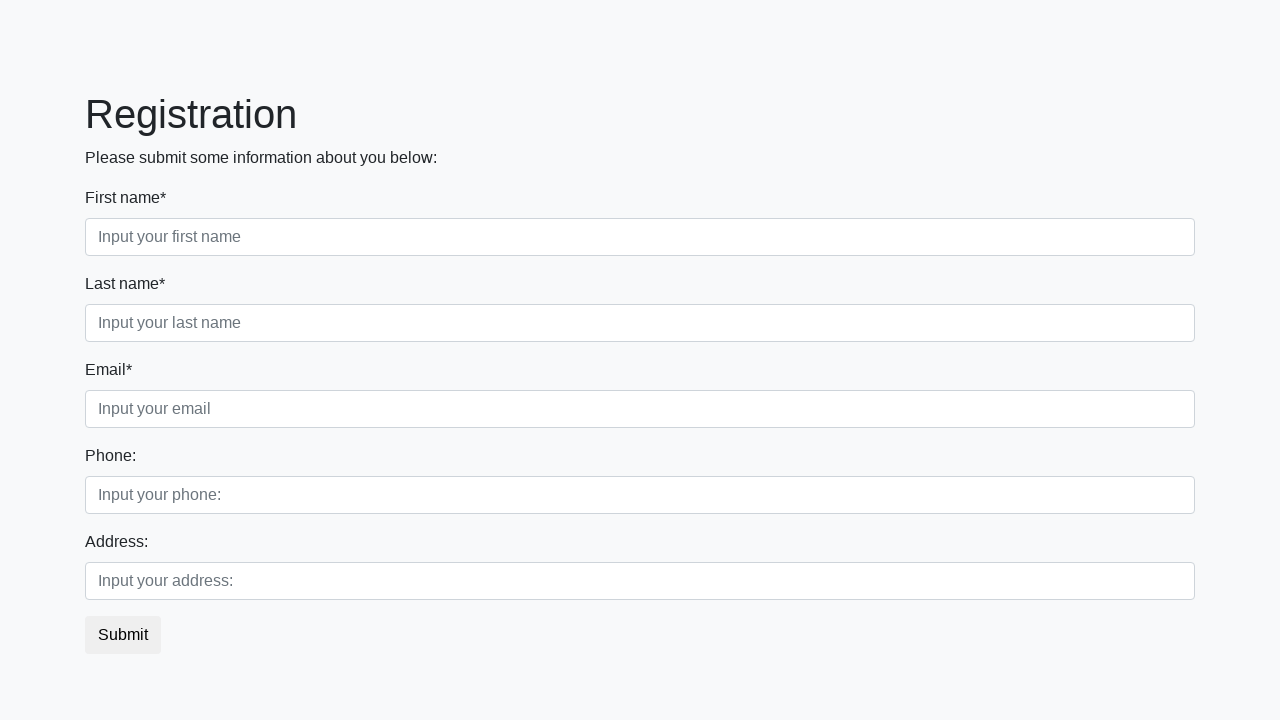

Filled first name field with 'Robert' on .first_block input.form-control.first
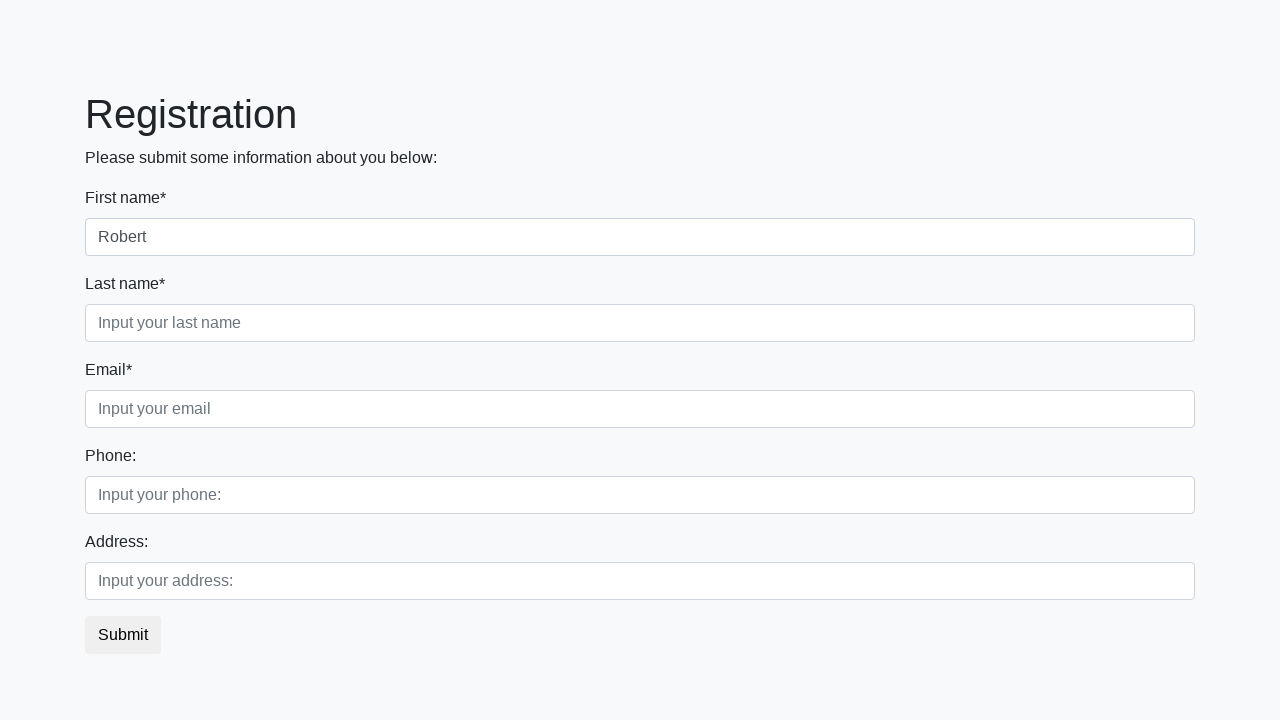

Filled last name field with 'Anderson' on .first_block input.form-control.second
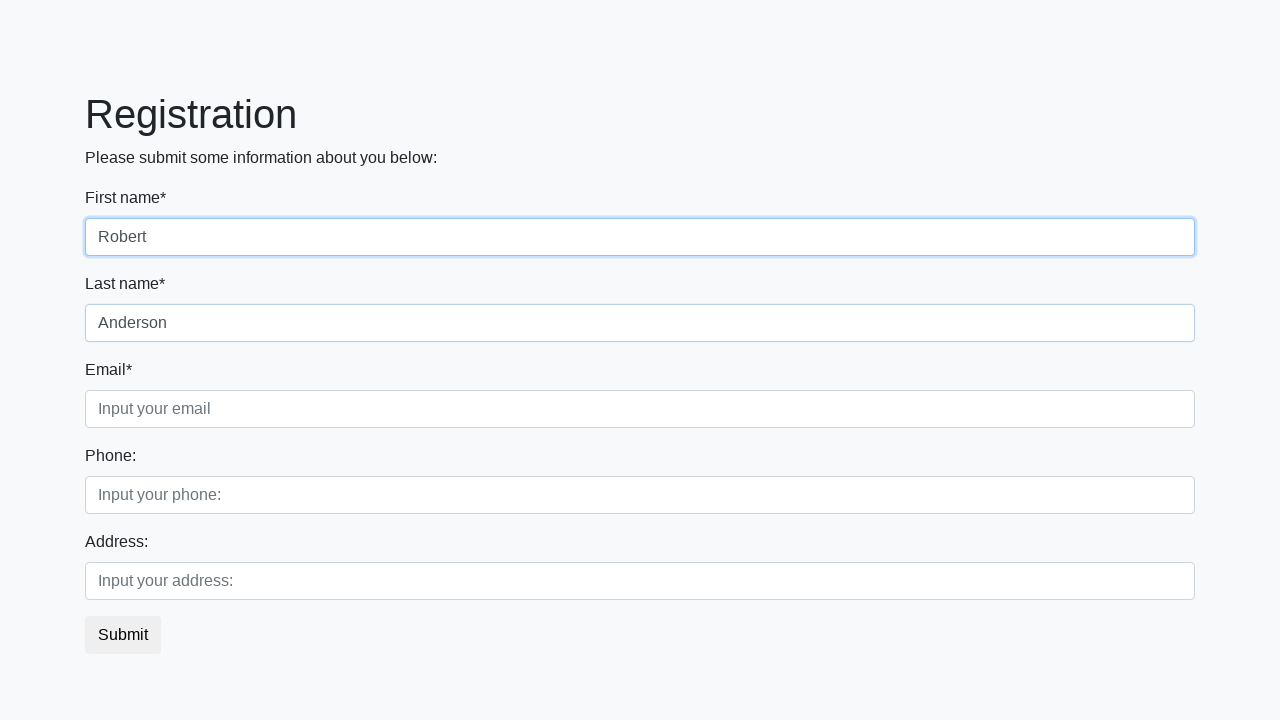

Filled email field with 'robert.a@example.com' on .first_block input.form-control.third
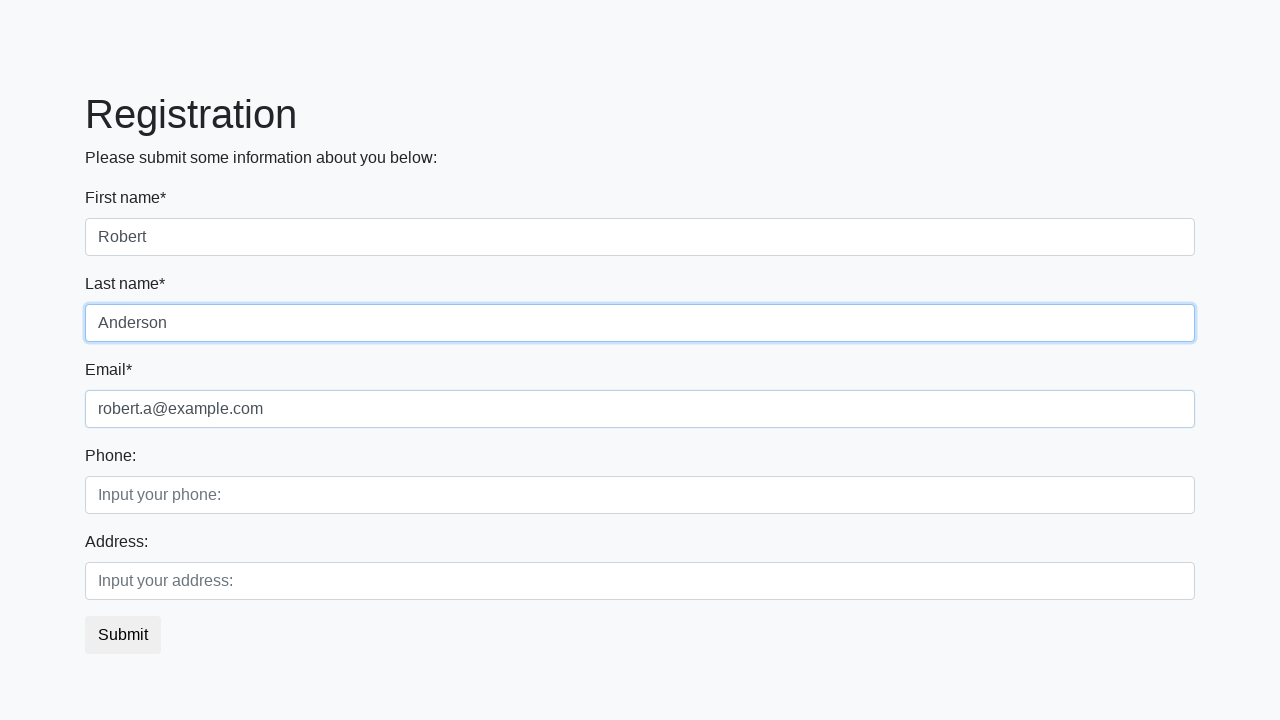

Clicked submit button to register at (123, 635) on button.btn
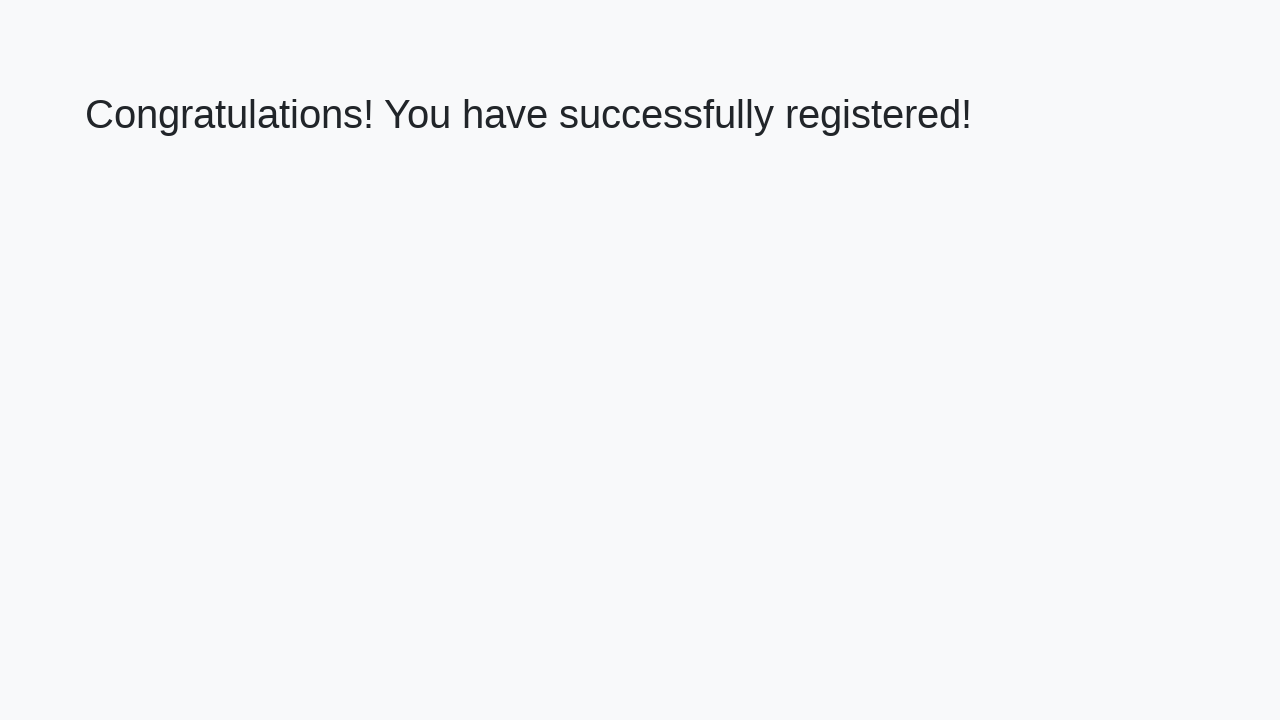

Verified successful registration message appeared
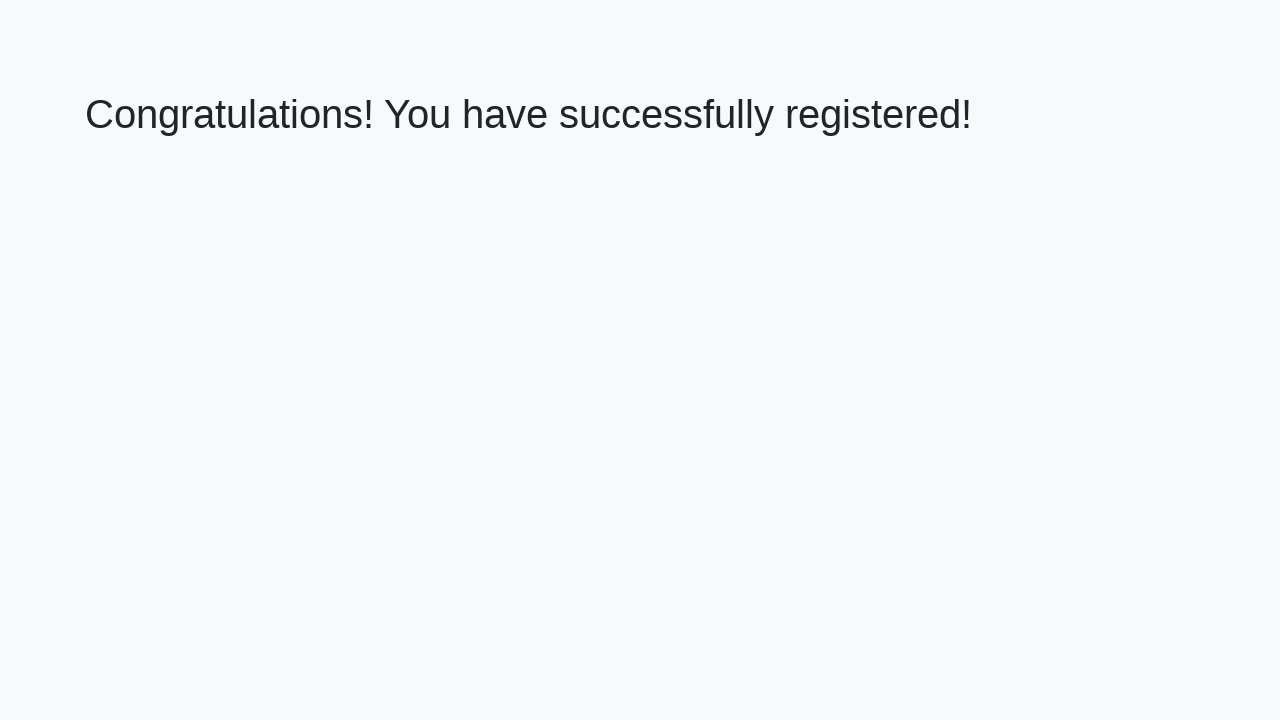

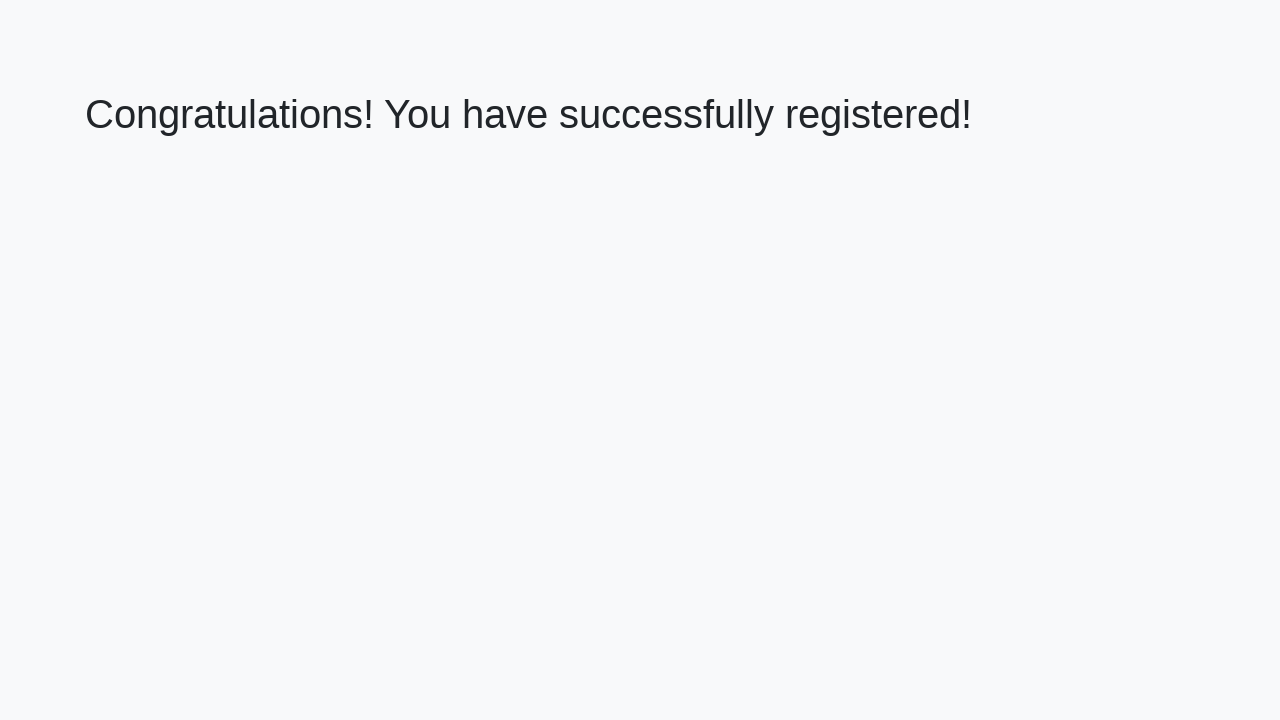